Tests drag and drop functionality by dragging a draggable element onto a droppable target element on the jQuery UI demo page.

Starting URL: http://jqueryui.com/resources/demos/droppable/default.html

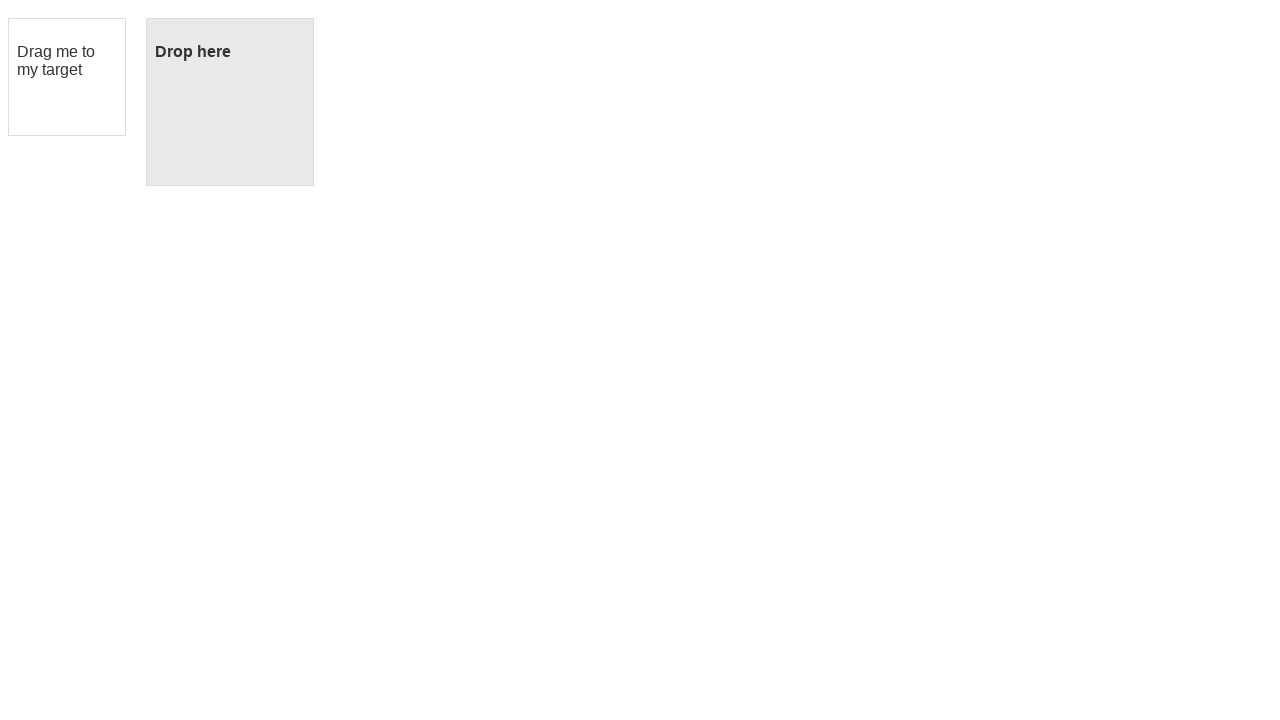

Waited for draggable element to be visible
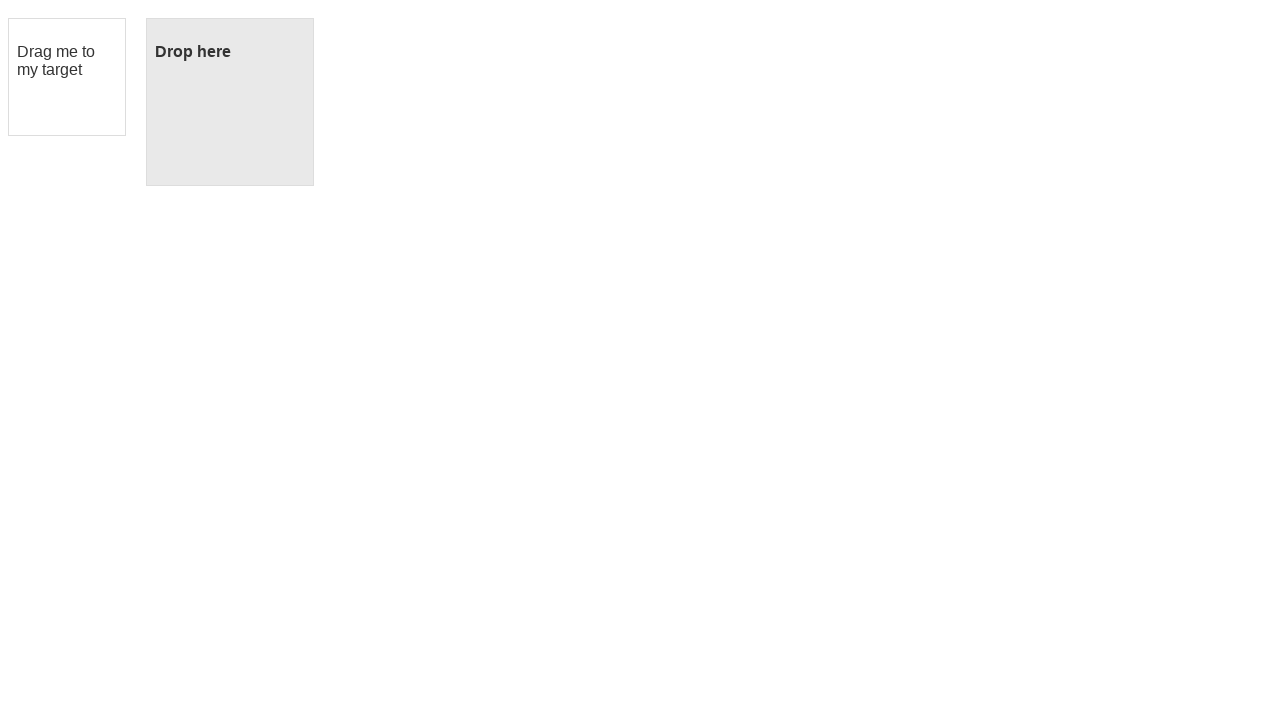

Waited for droppable element to be visible
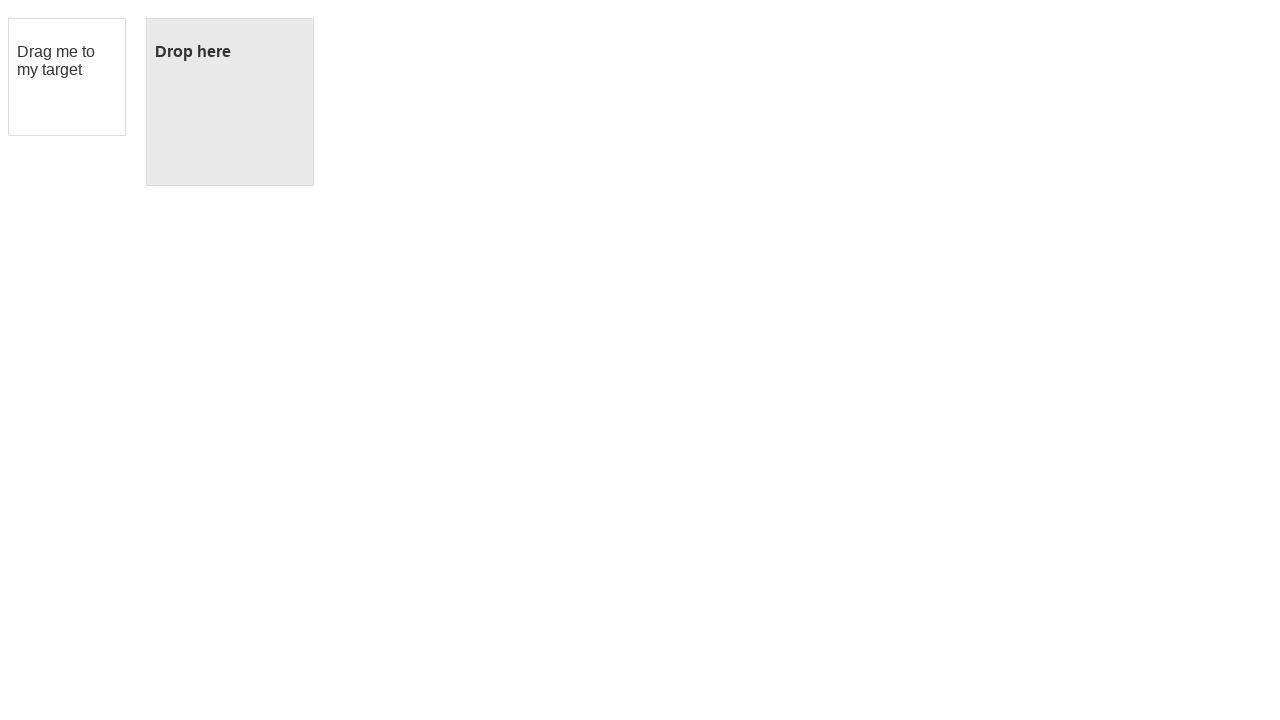

Dragged draggable element onto droppable target at (230, 102)
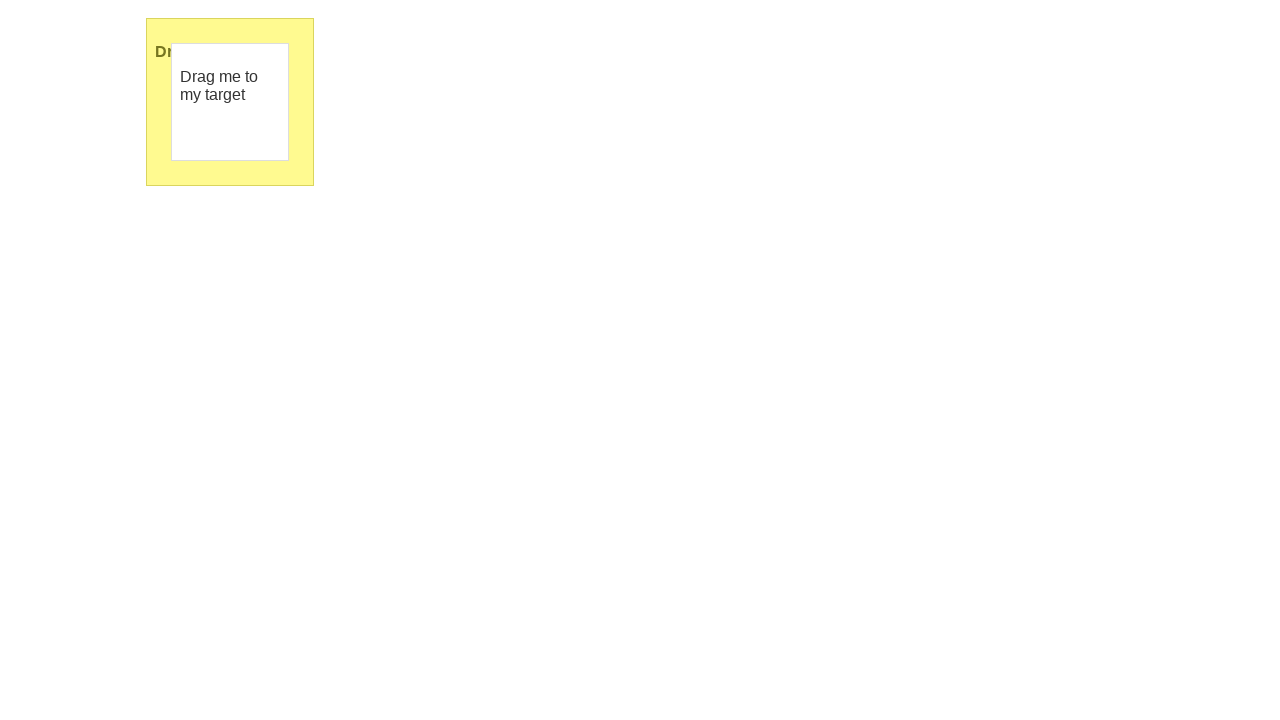

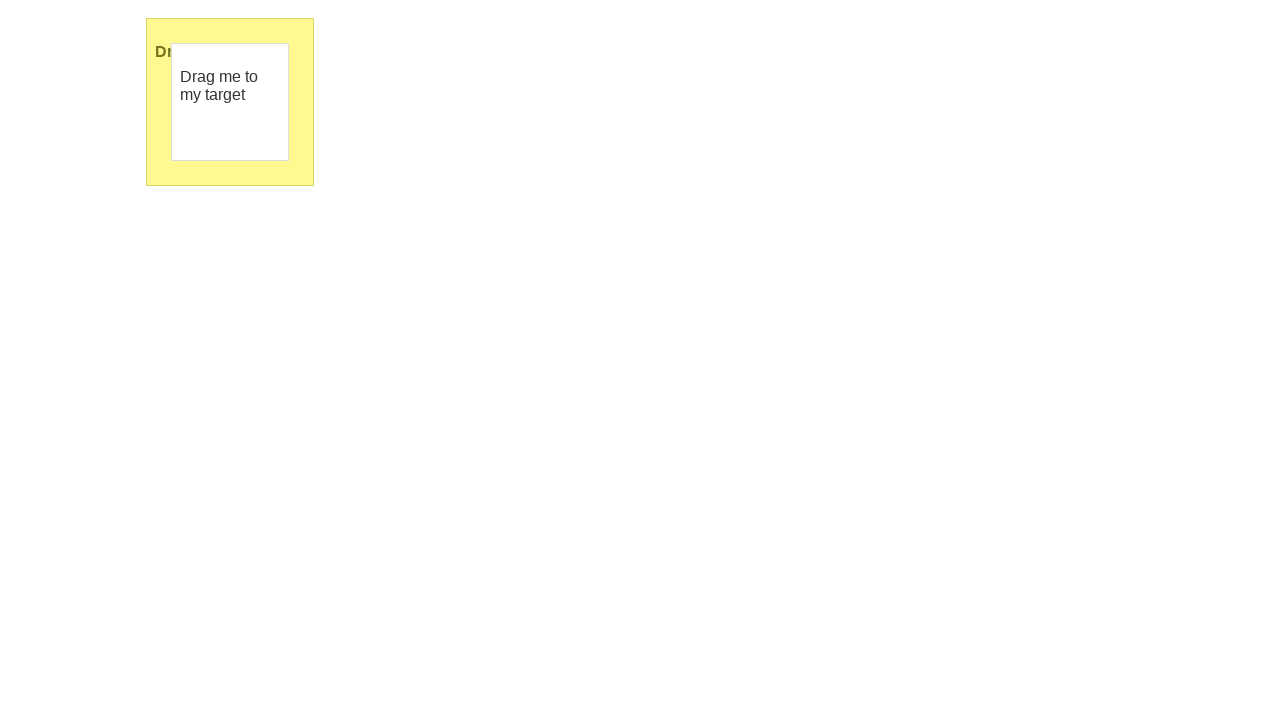